Tests search functionality from the restaurants page by entering "austin" and verifying the search is filtered to restaurants

Starting URL: http://software-lab-travel-app.s3-website.us-east-2.amazonaws.com/restaurants

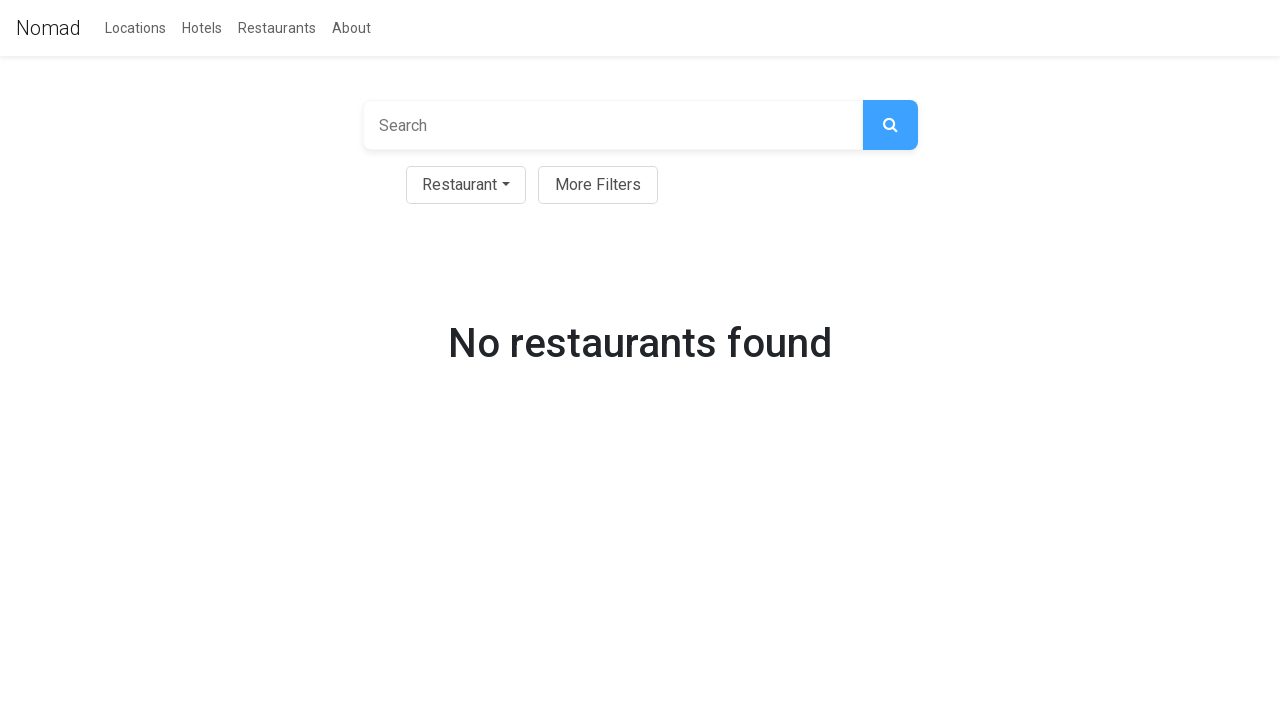

Filled search field with 'austin' on //input
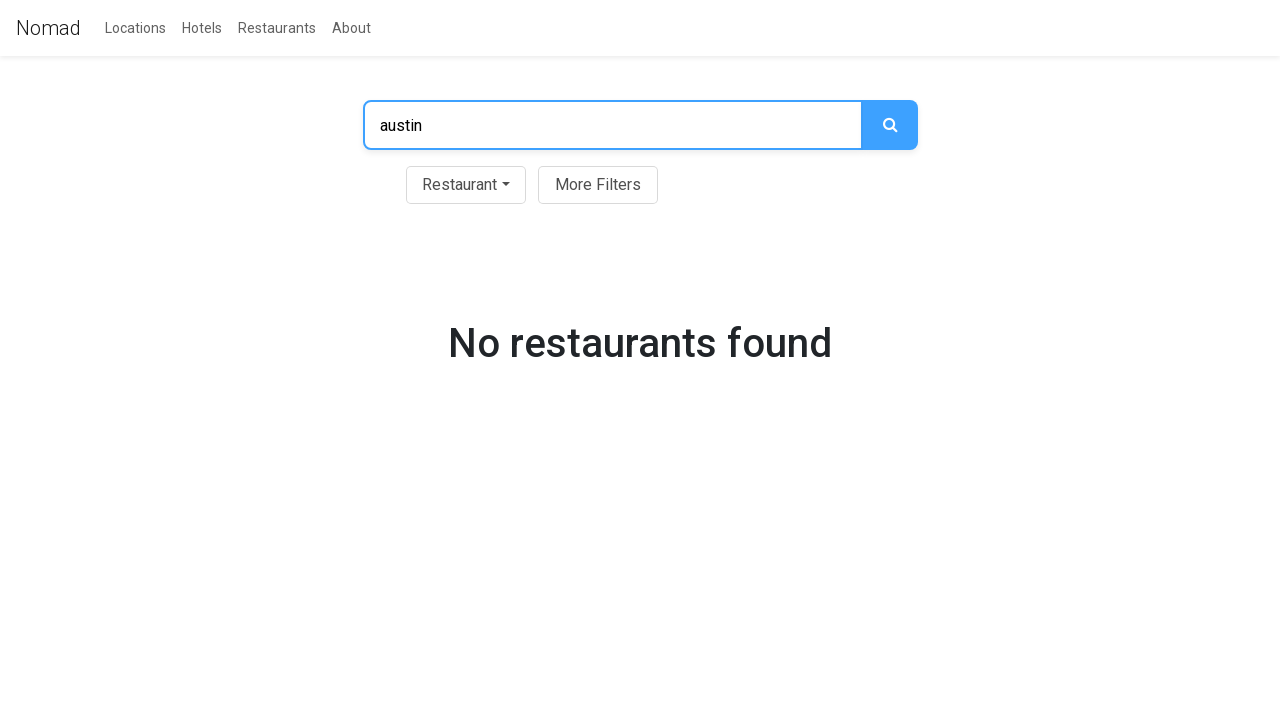

Clicked search button to search for restaurants at (890, 125) on xpath=//button
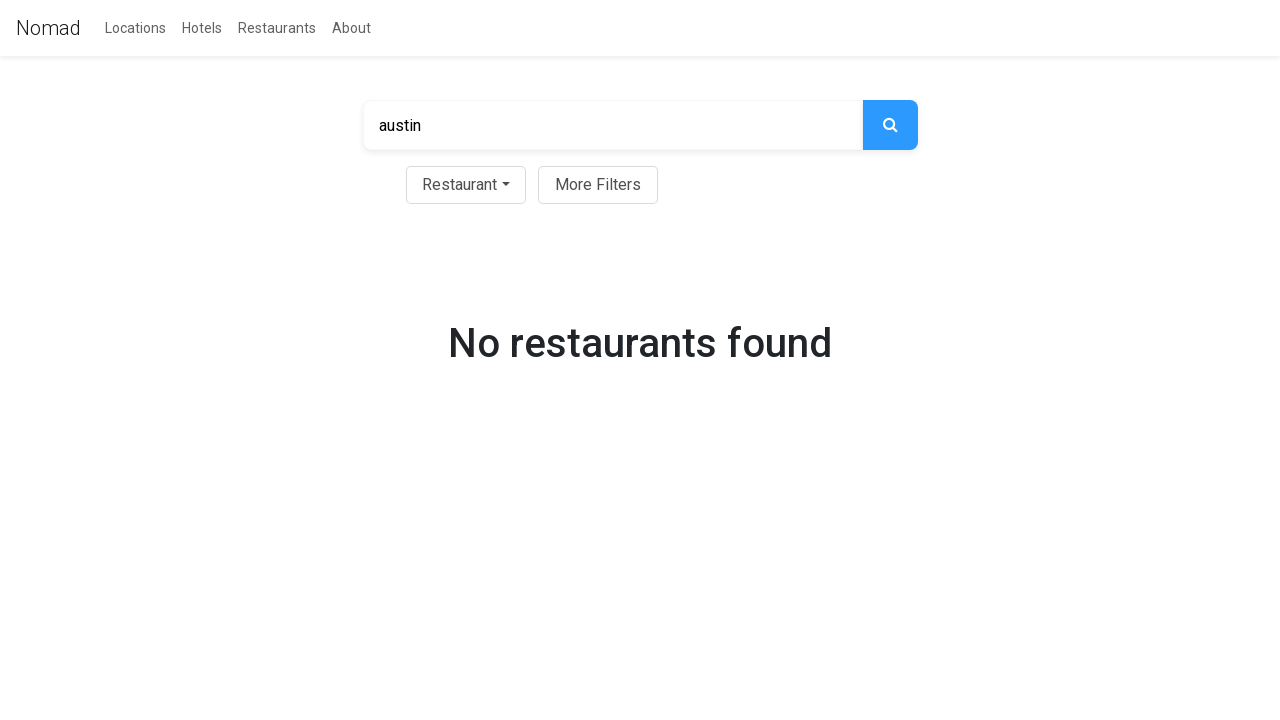

Verified URL contains 'restaurants?q=austin' - search filter applied correctly
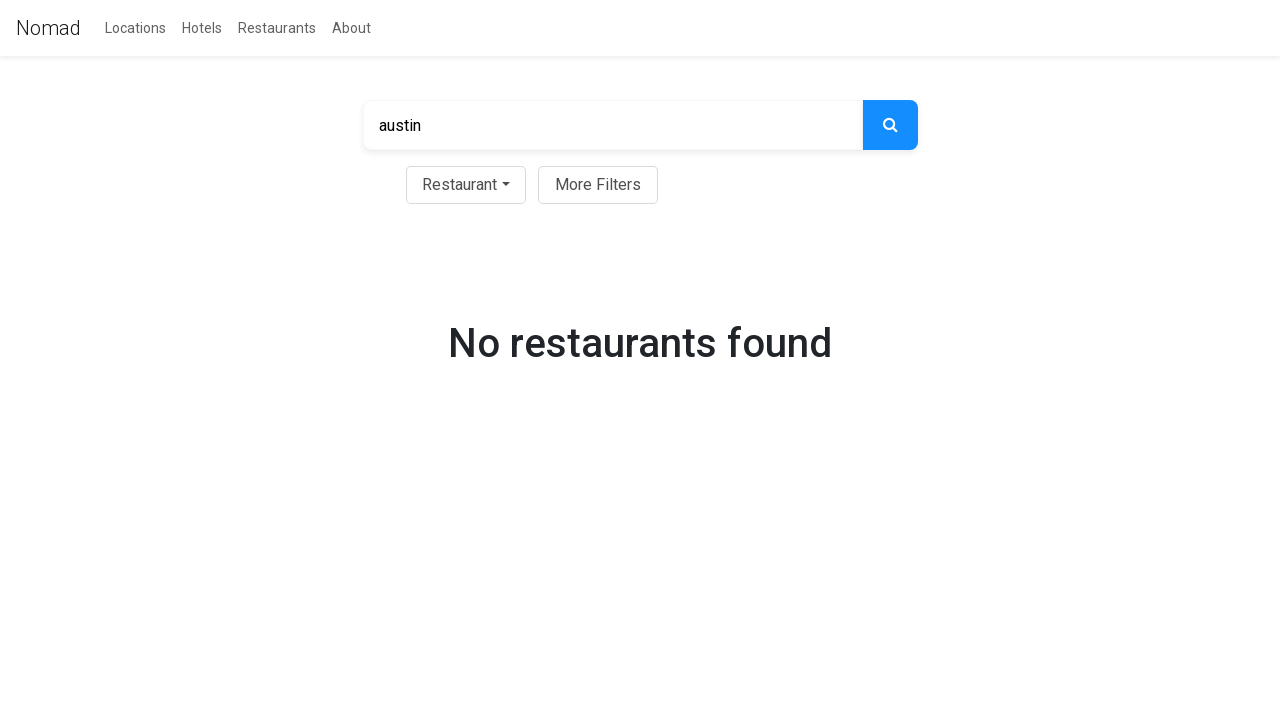

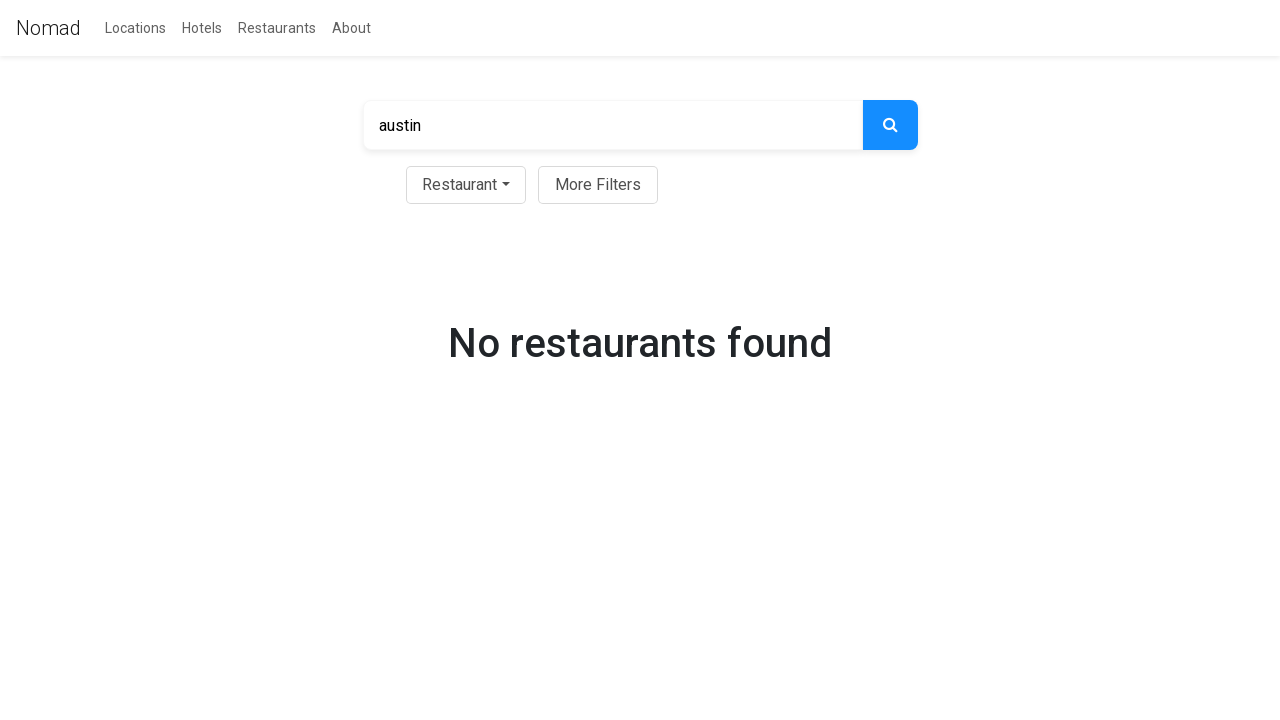